Tests a ToDo application by clicking checkboxes to mark items as done, adding a new todo item, and archiving completed items while verifying the changes through assertions.

Starting URL: http://crossbrowsertesting.github.io/todo-app.html

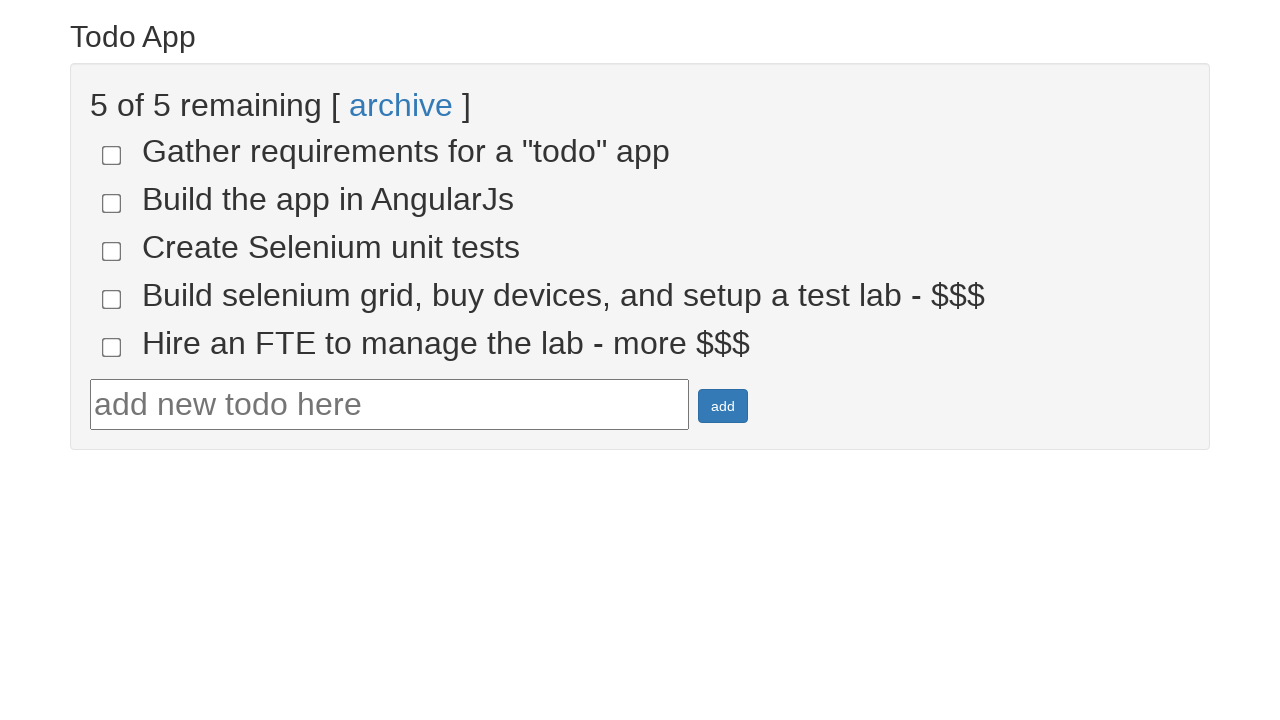

Clicked checkbox for todo item 4 at (112, 299) on input[name='todo-4']
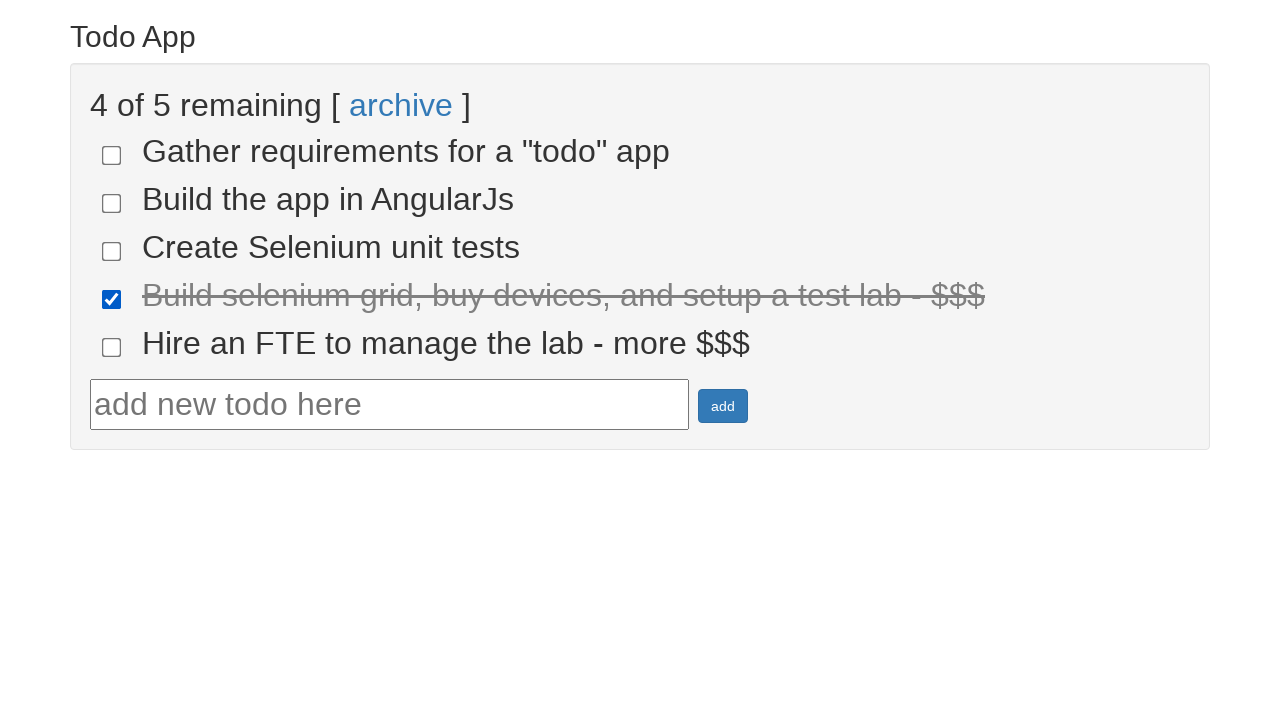

Clicked checkbox for todo item 5 at (112, 347) on input[name='todo-5']
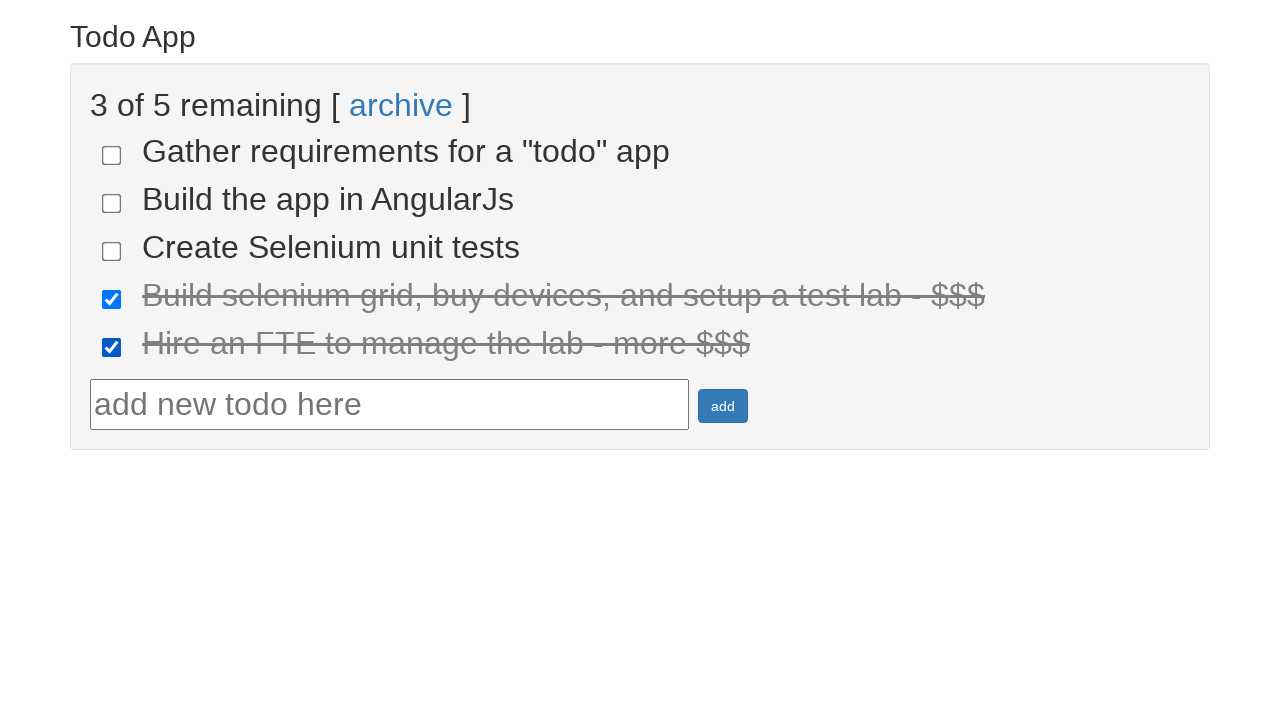

Retrieved all done items - found 2 completed items
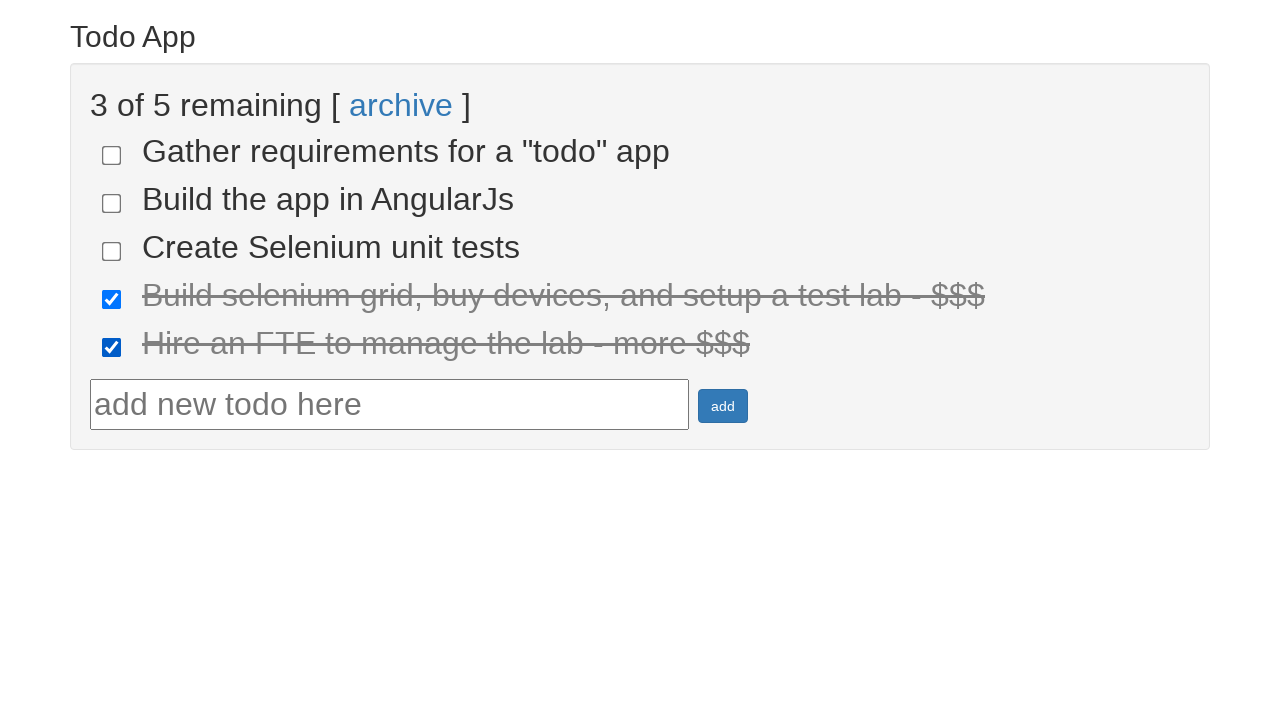

Verified that exactly 2 items are marked as done
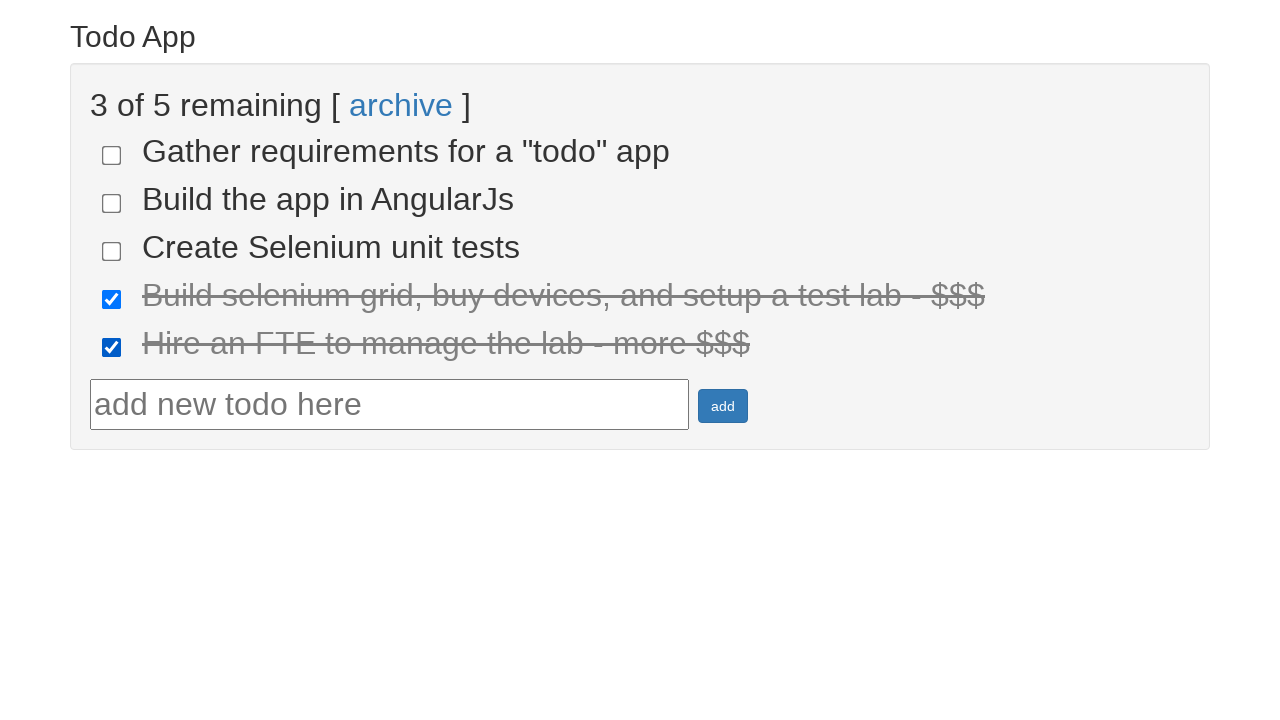

Entered new todo text: 'run your first selenium test' on #todotext
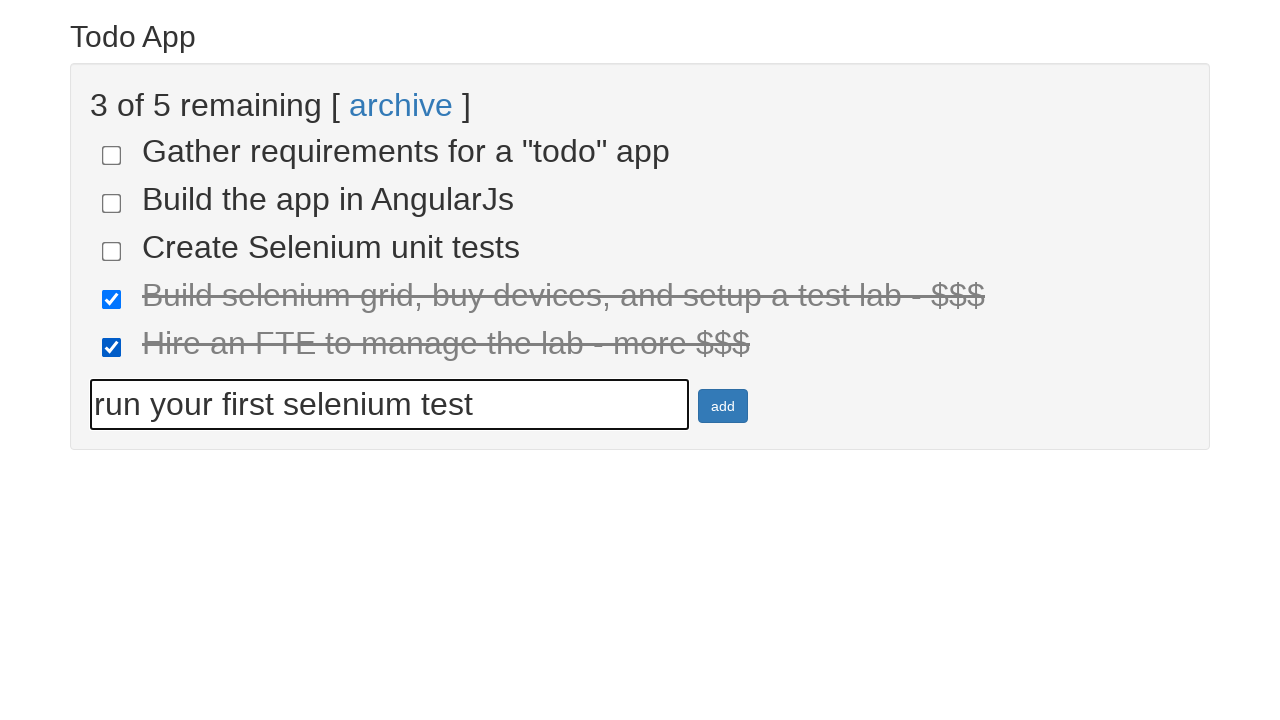

Clicked add button to create new todo item at (723, 406) on #addbutton
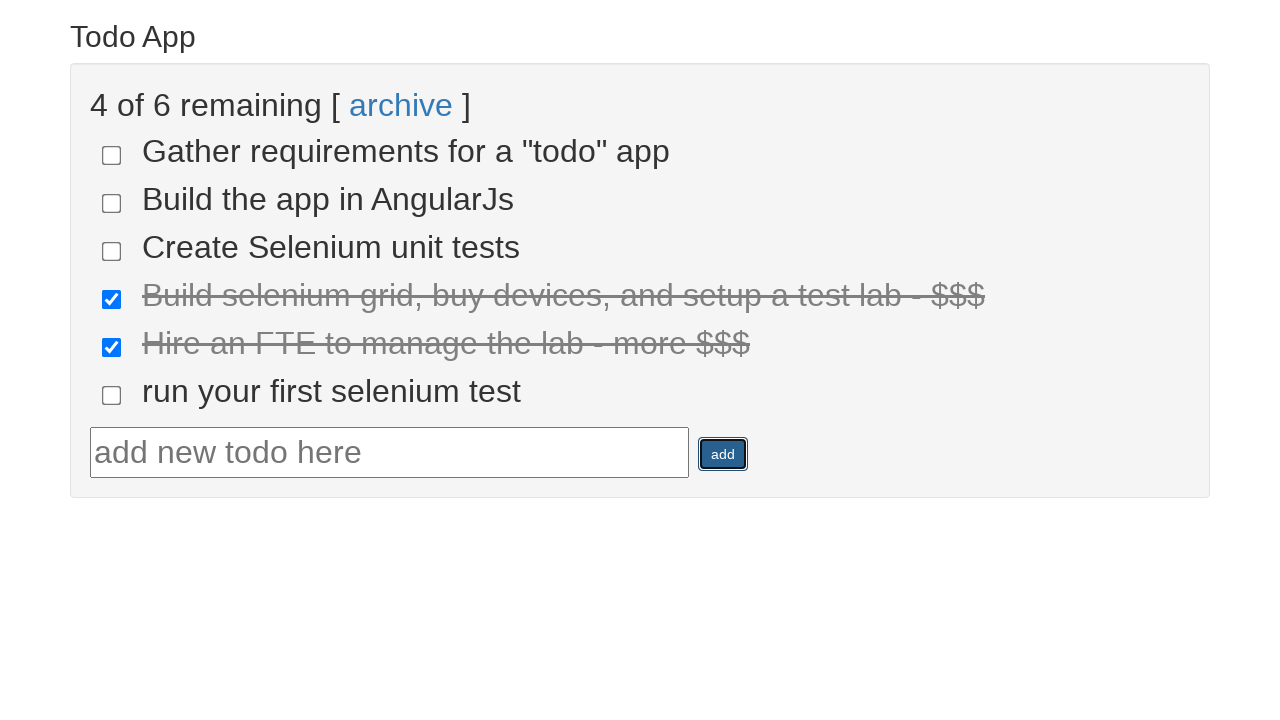

Retrieved text from newly added todo item
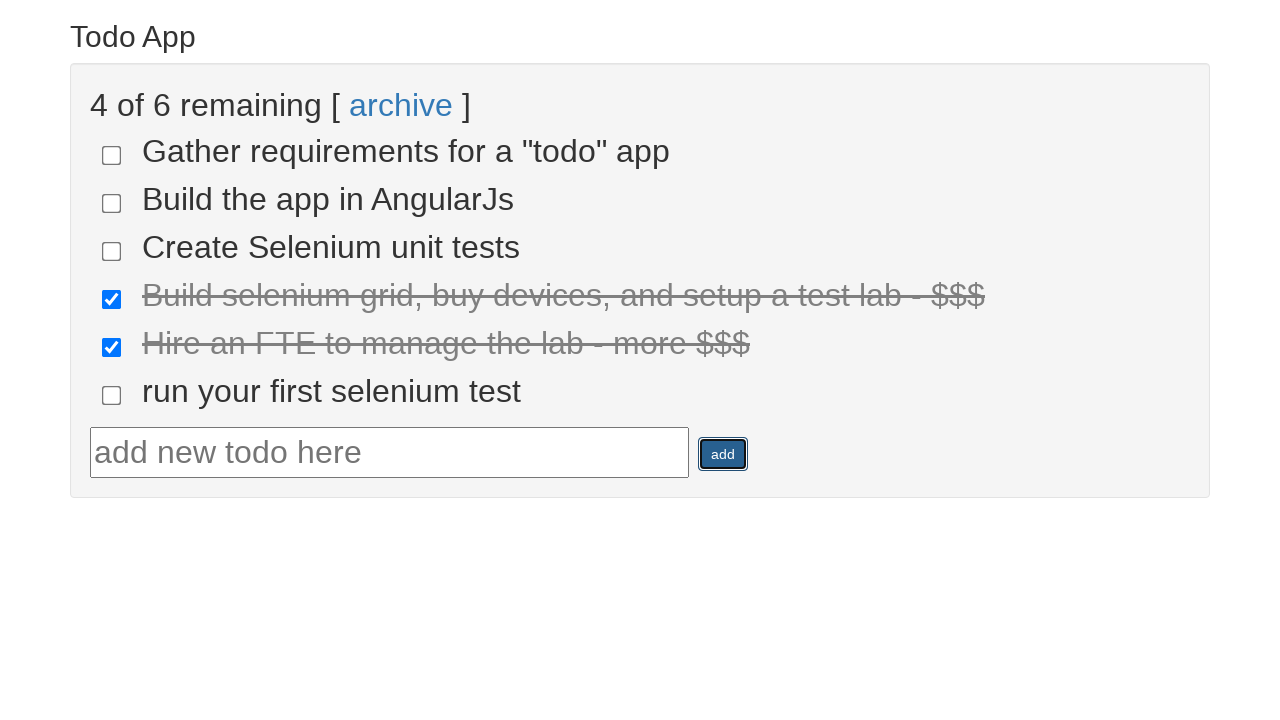

Verified new todo text matches expected value: 'run your first selenium test'
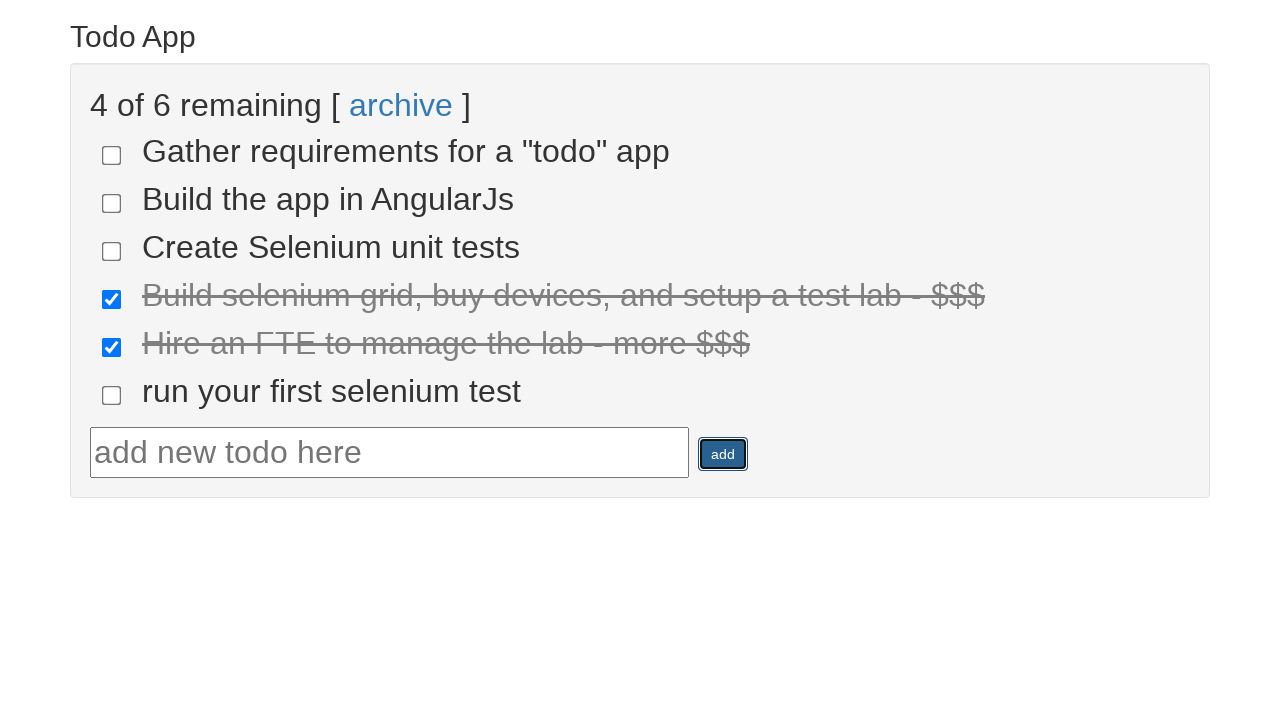

Clicked archive link to archive completed items at (401, 105) on a:text('archive')
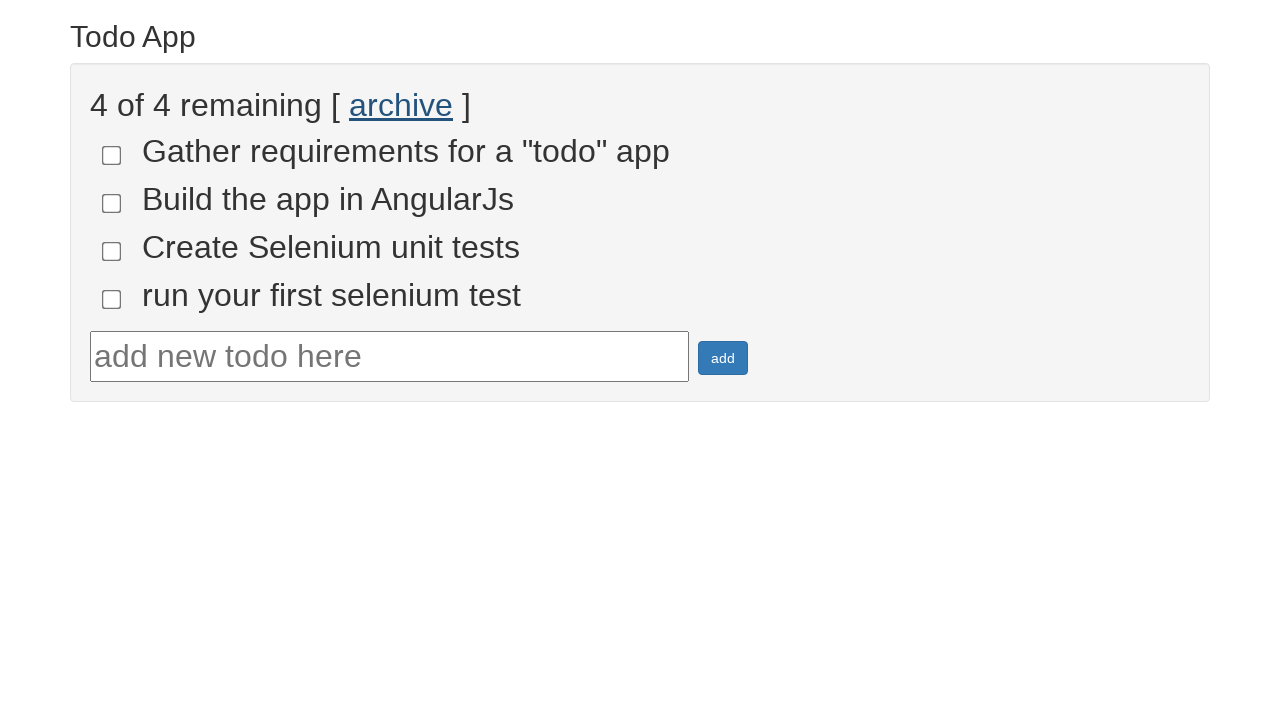

Retrieved all unchecked items - found 4 remaining items
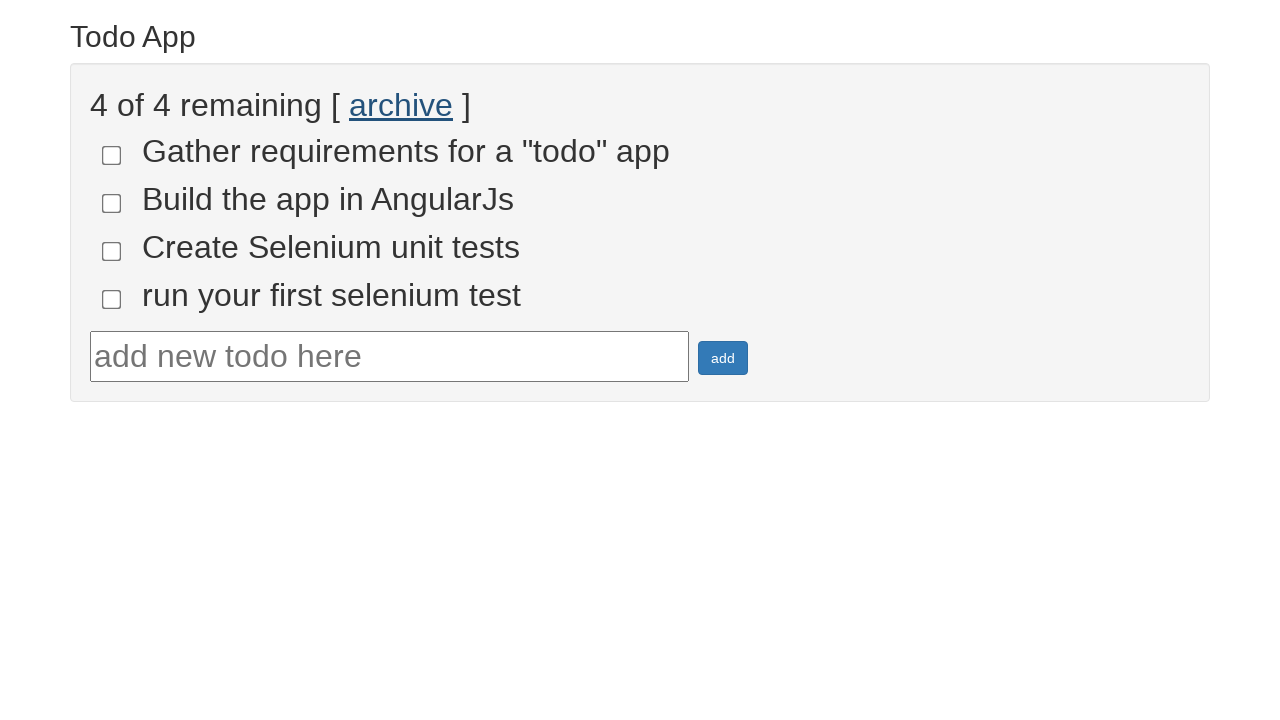

Verified that exactly 4 unchecked items remain after archiving
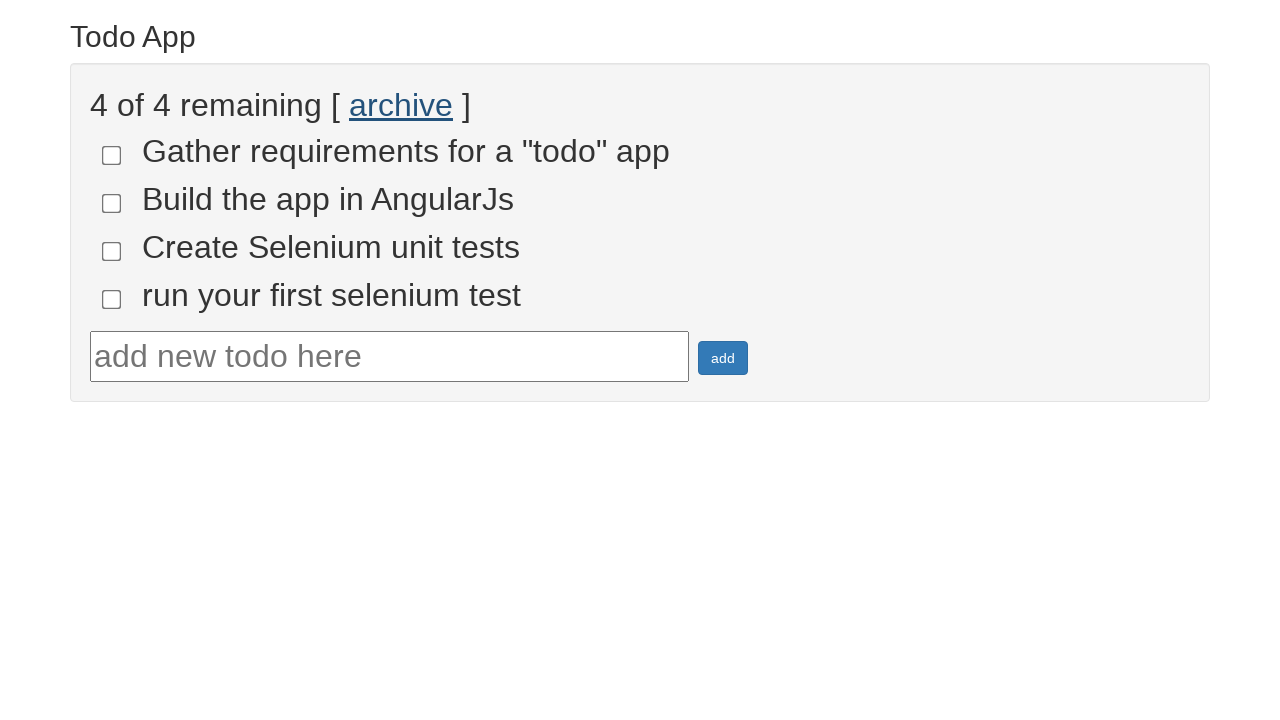

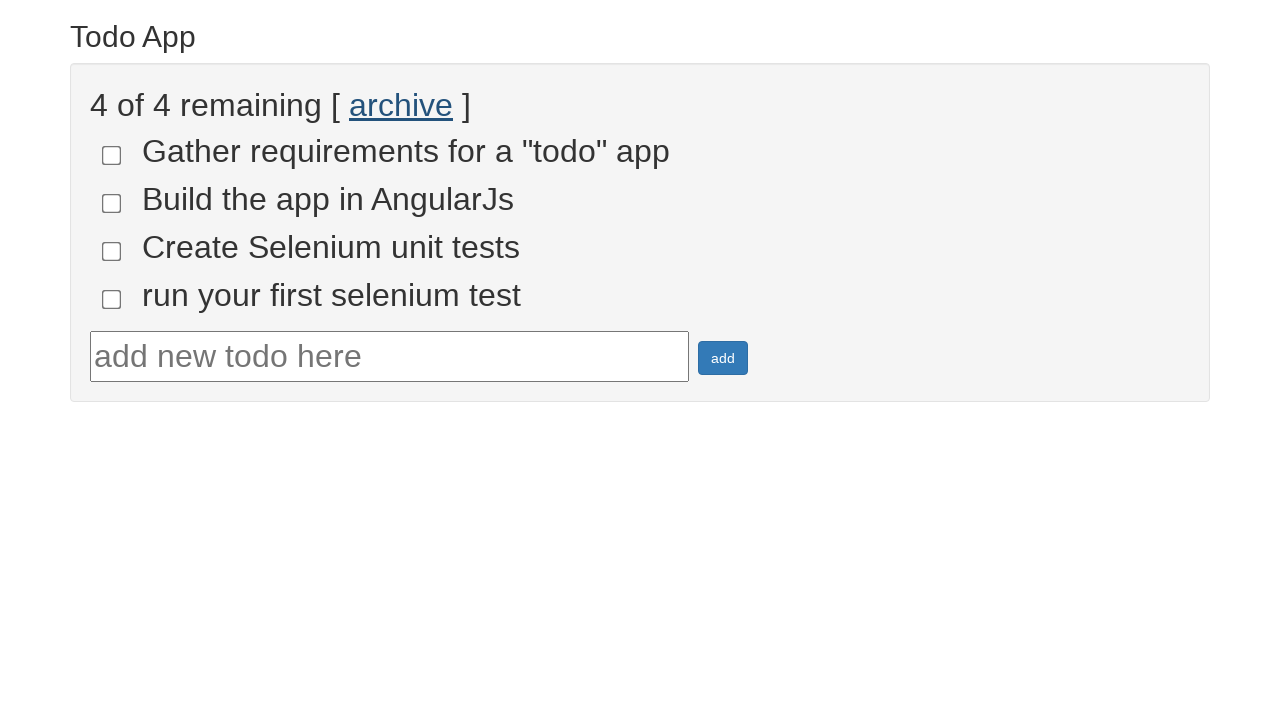